Tests dropdown selection functionality by selecting options from single and multi-select dropdowns including fruits, country, and superhero selections

Starting URL: https://letcode.in/dropdowns

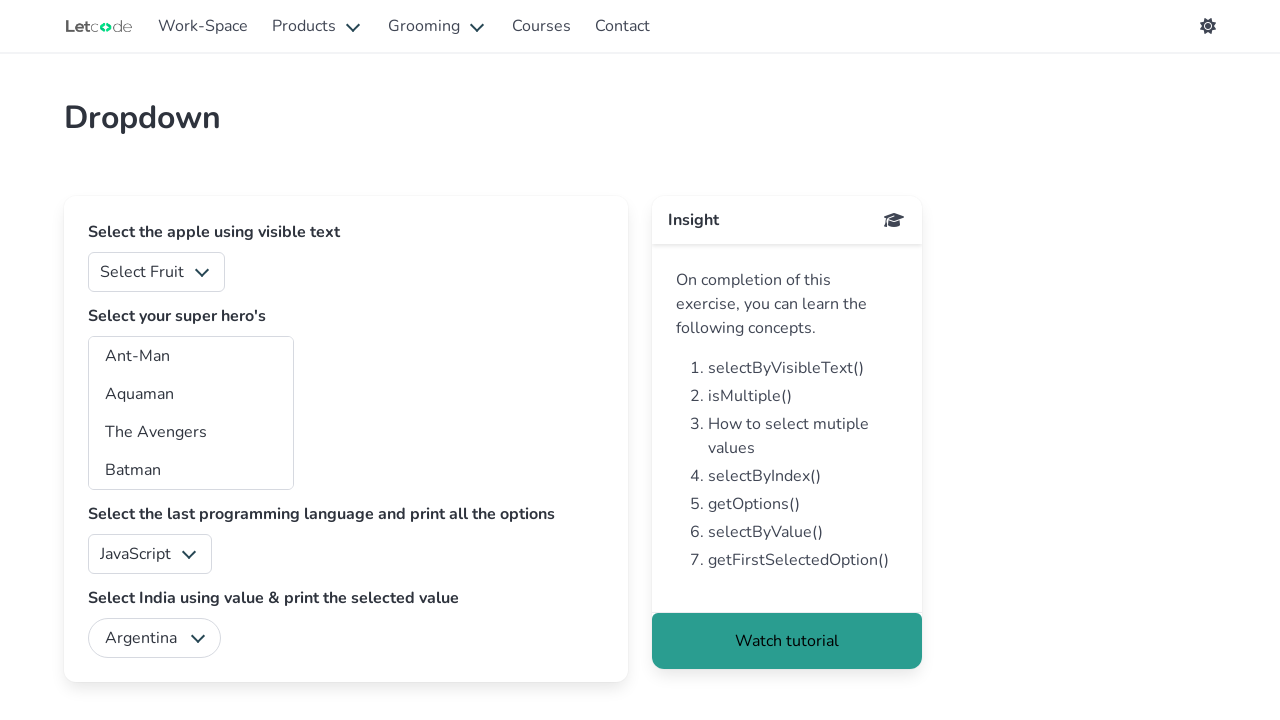

Selected 'Orange' from fruit dropdown on #fruits
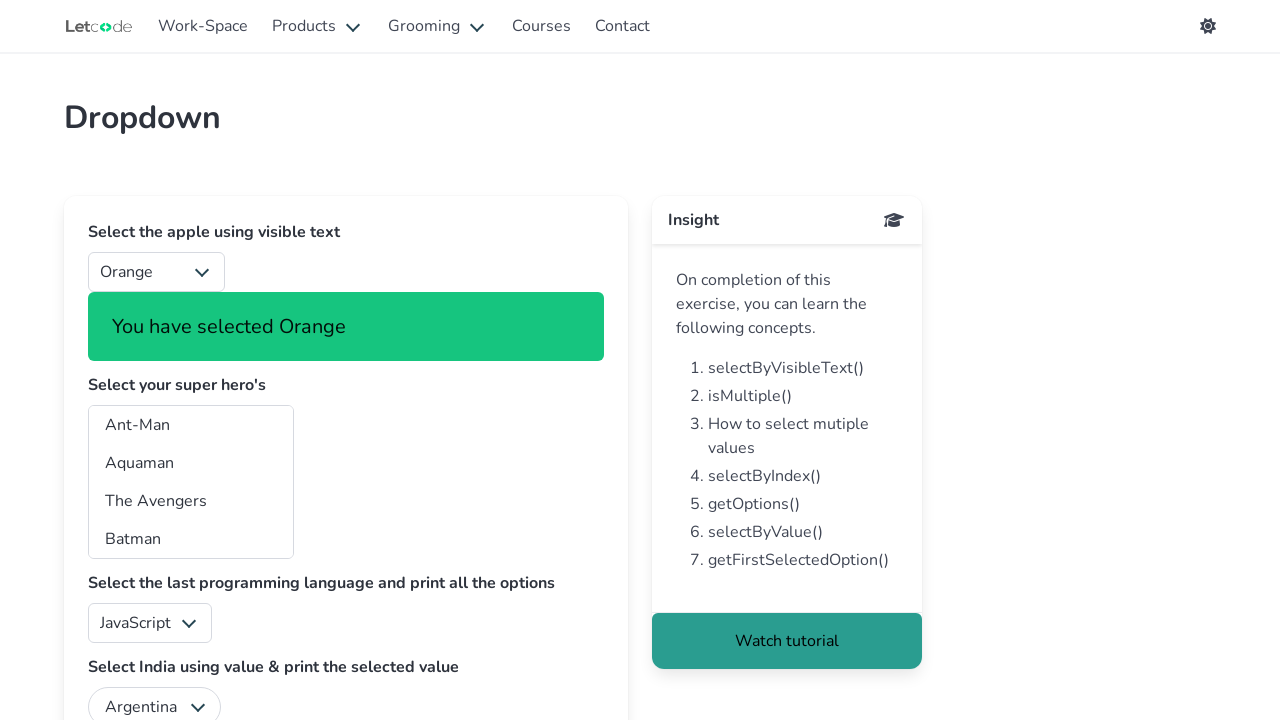

Selected 'India' from country dropdown on #country
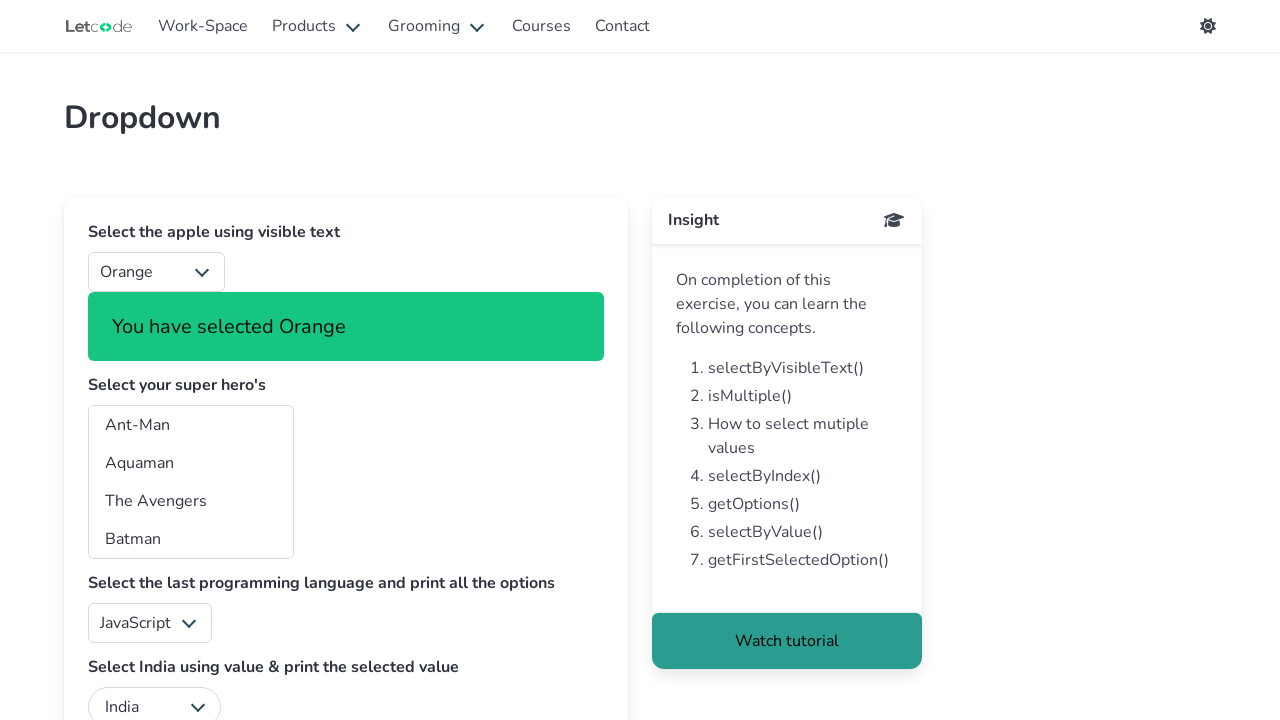

Selected multiple superheroes at indices [0, 3, 5, 7, 10] from superhero dropdown on #superheros
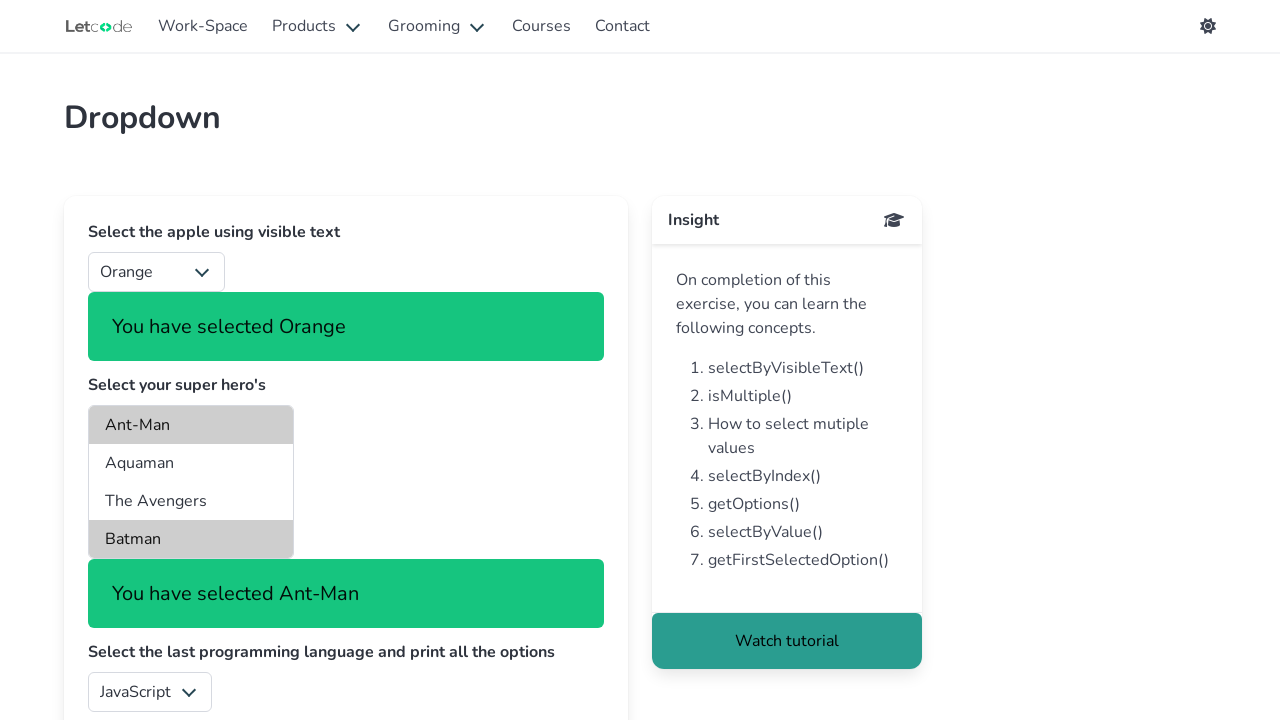

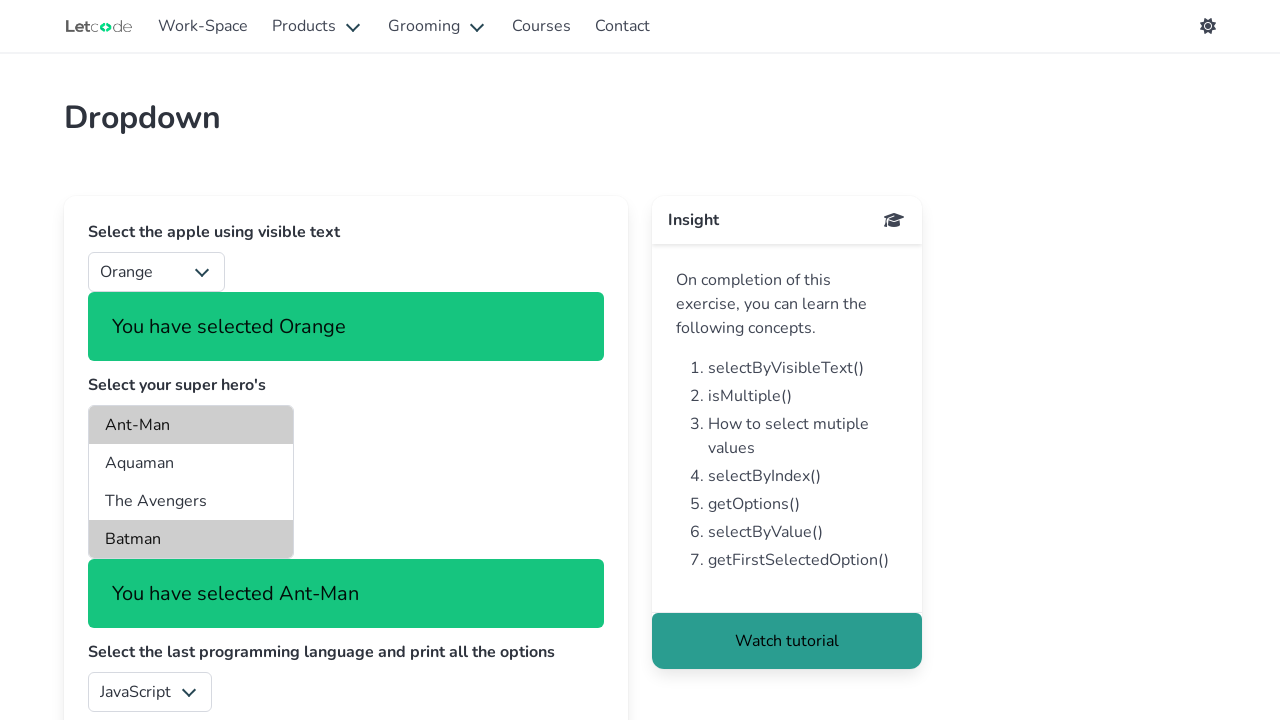